Tests clicking a blue button with a dynamic CSS class on the UI Testing Playground site and accepting the resulting alert dialog. The action is repeated three times to verify consistent behavior.

Starting URL: http://uitestingplayground.com/classattr

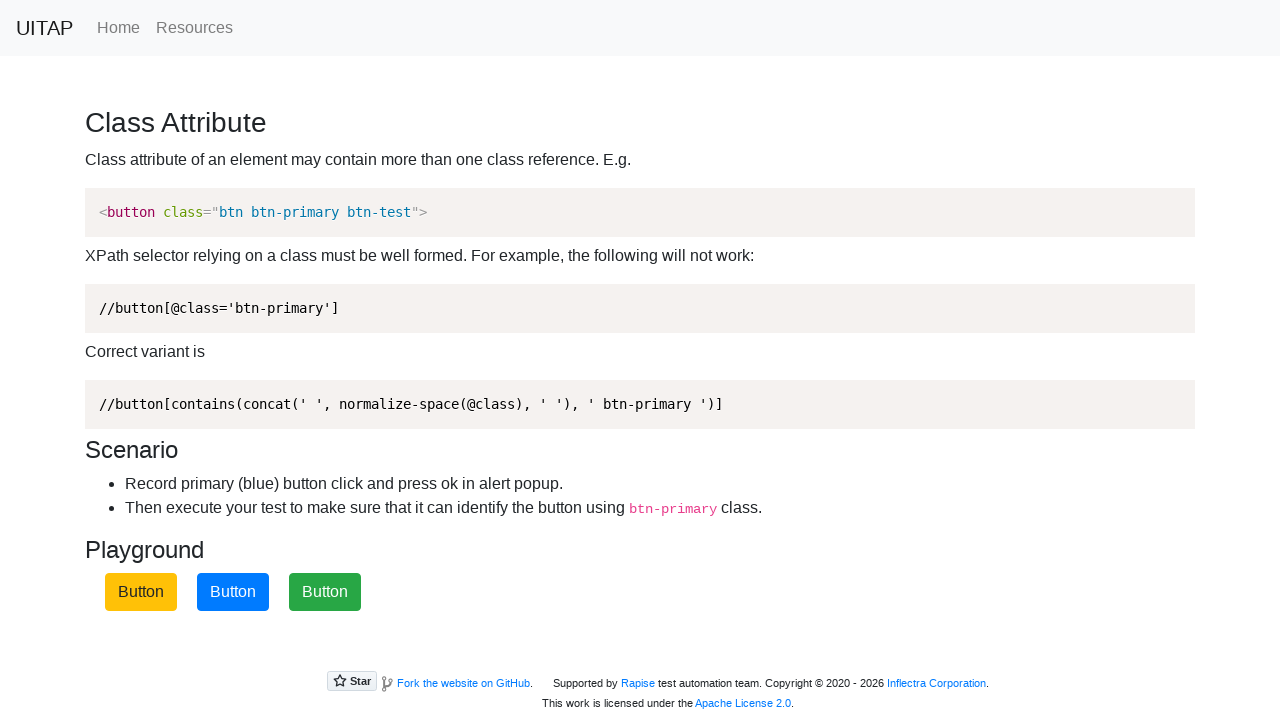

Navigated to UI Testing Playground classattr page
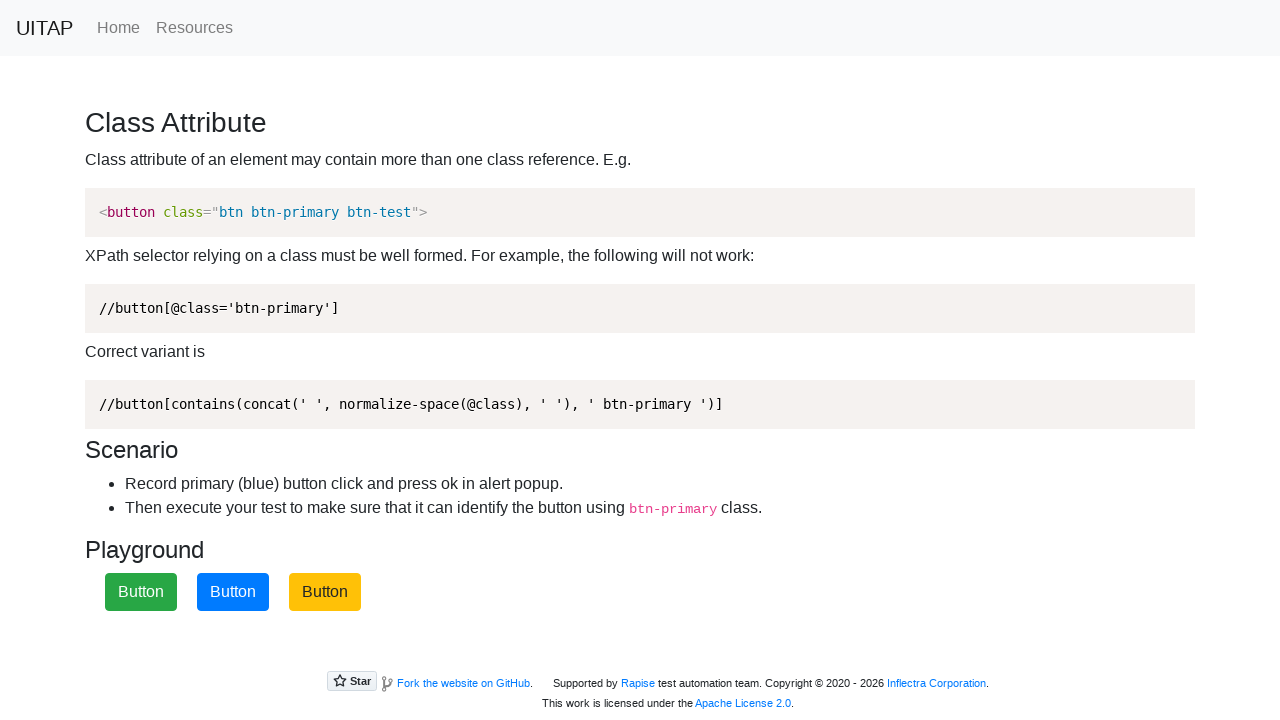

Clicked the blue primary button (first click) at (233, 592) on xpath=//button[contains(concat(' ', normalize-space(@class), ' '), ' btn-primary
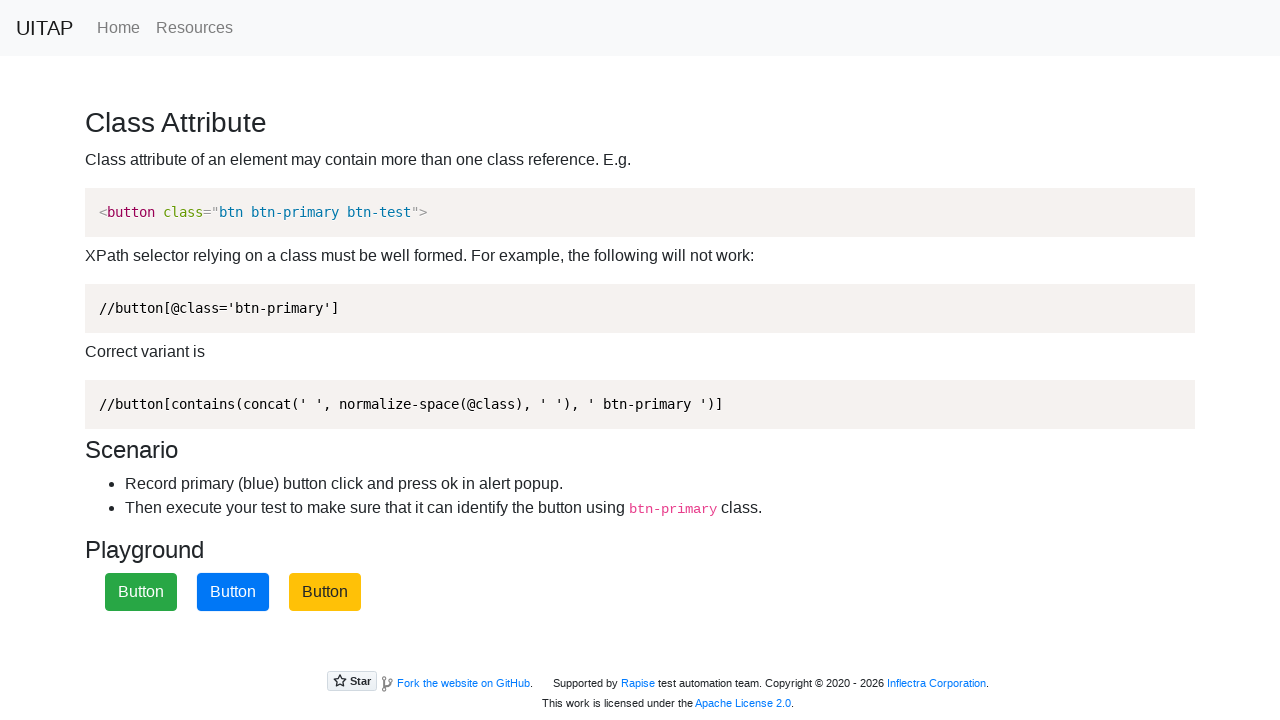

Set up alert dialog handler to accept dialogs
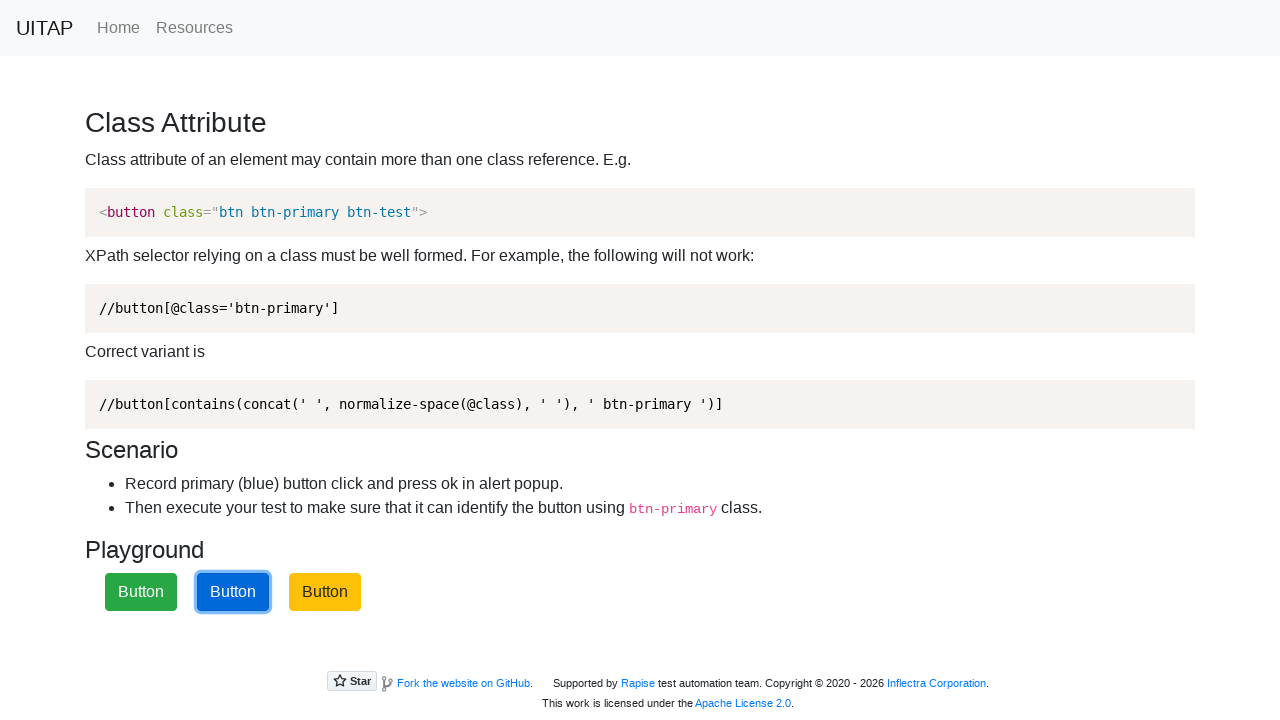

Waited 500ms for alert handling
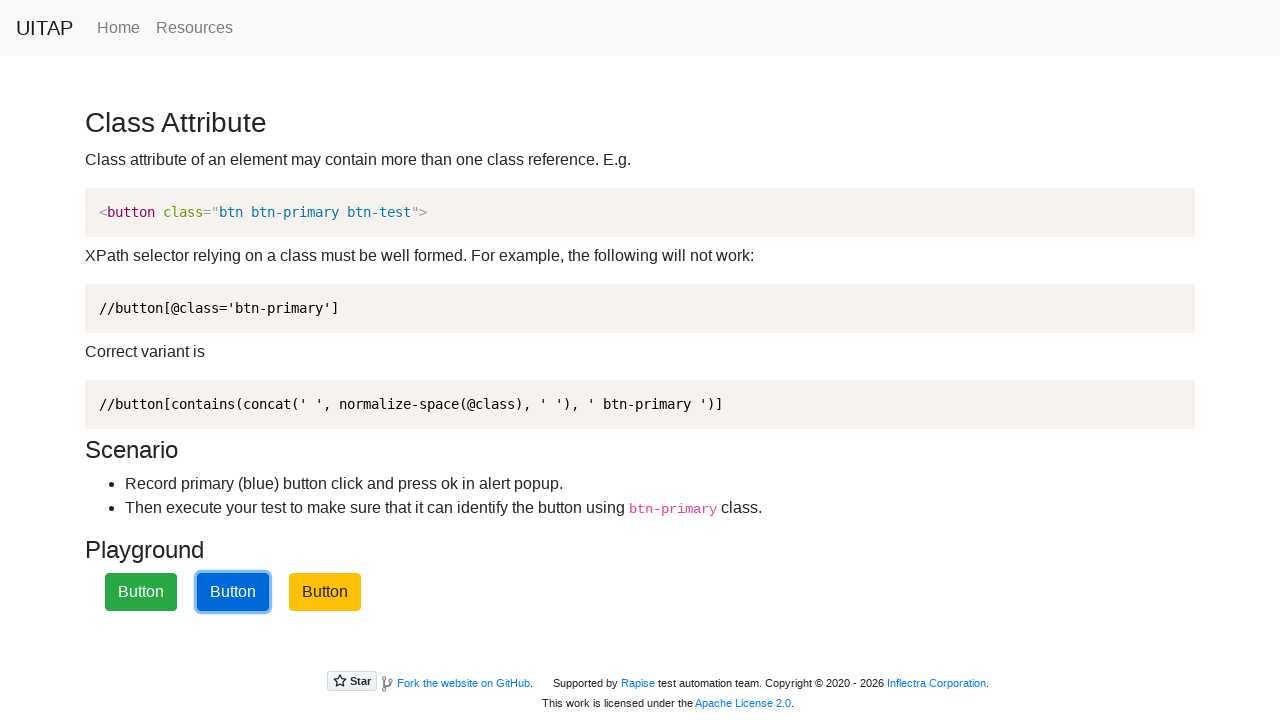

Clicked the blue primary button (second click) at (233, 592) on xpath=//button[contains(concat(' ', normalize-space(@class), ' '), ' btn-primary
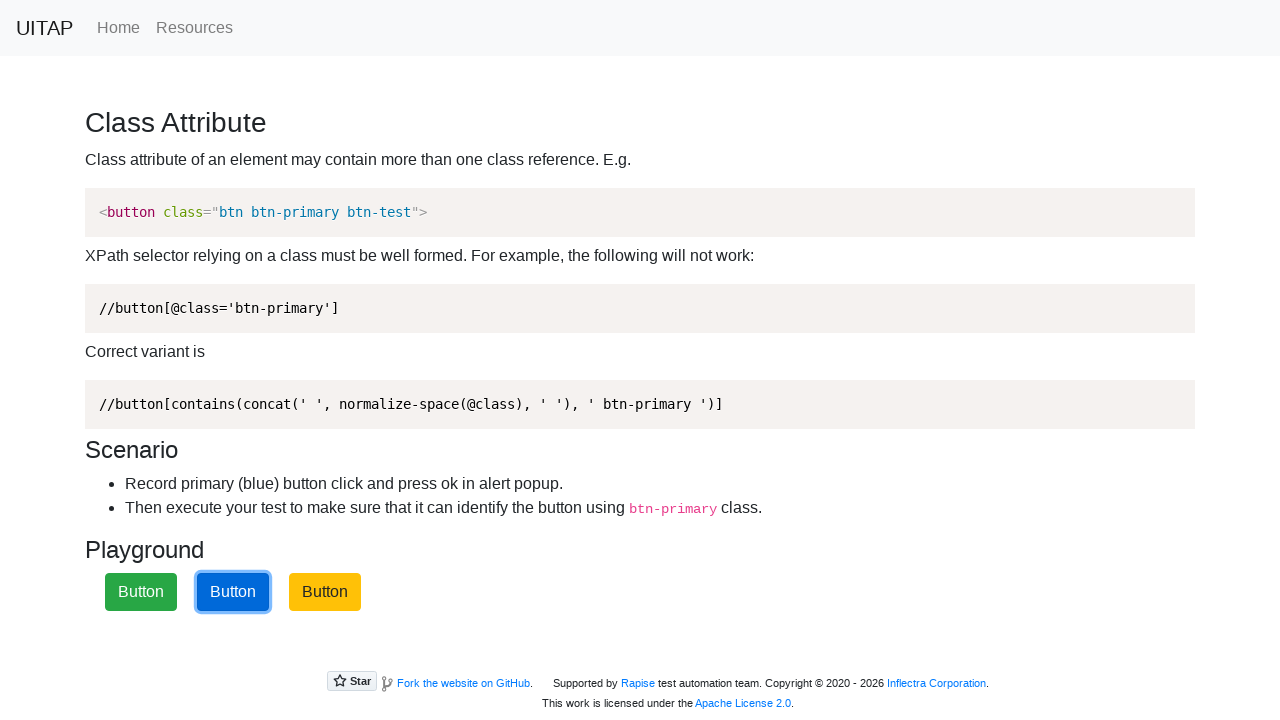

Waited 500ms after second click
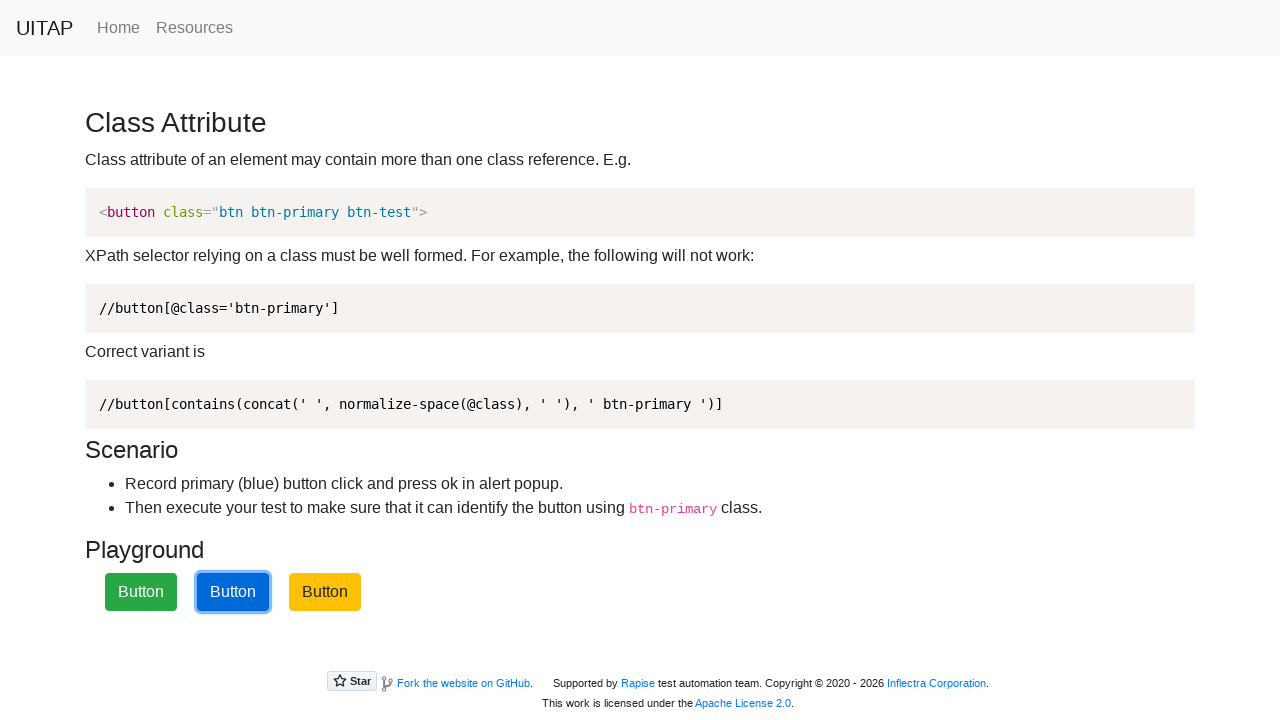

Clicked the blue primary button (third click) at (233, 592) on xpath=//button[contains(concat(' ', normalize-space(@class), ' '), ' btn-primary
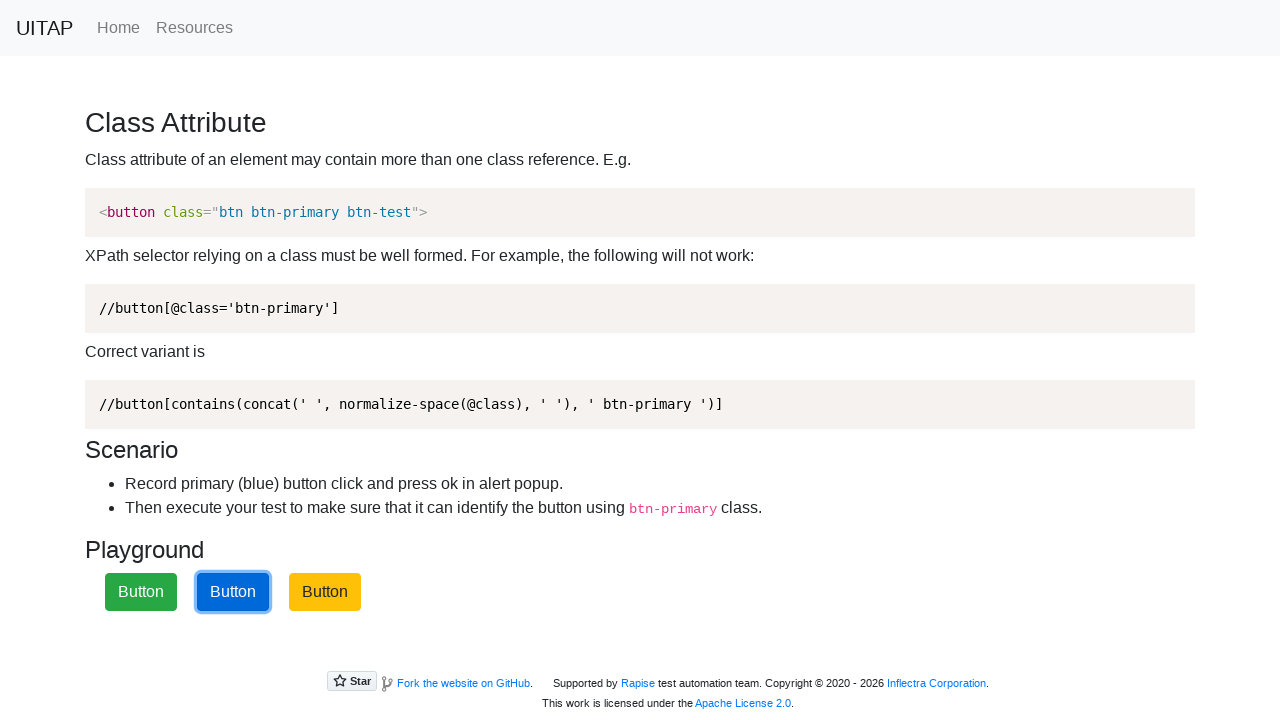

Waited 500ms after third click
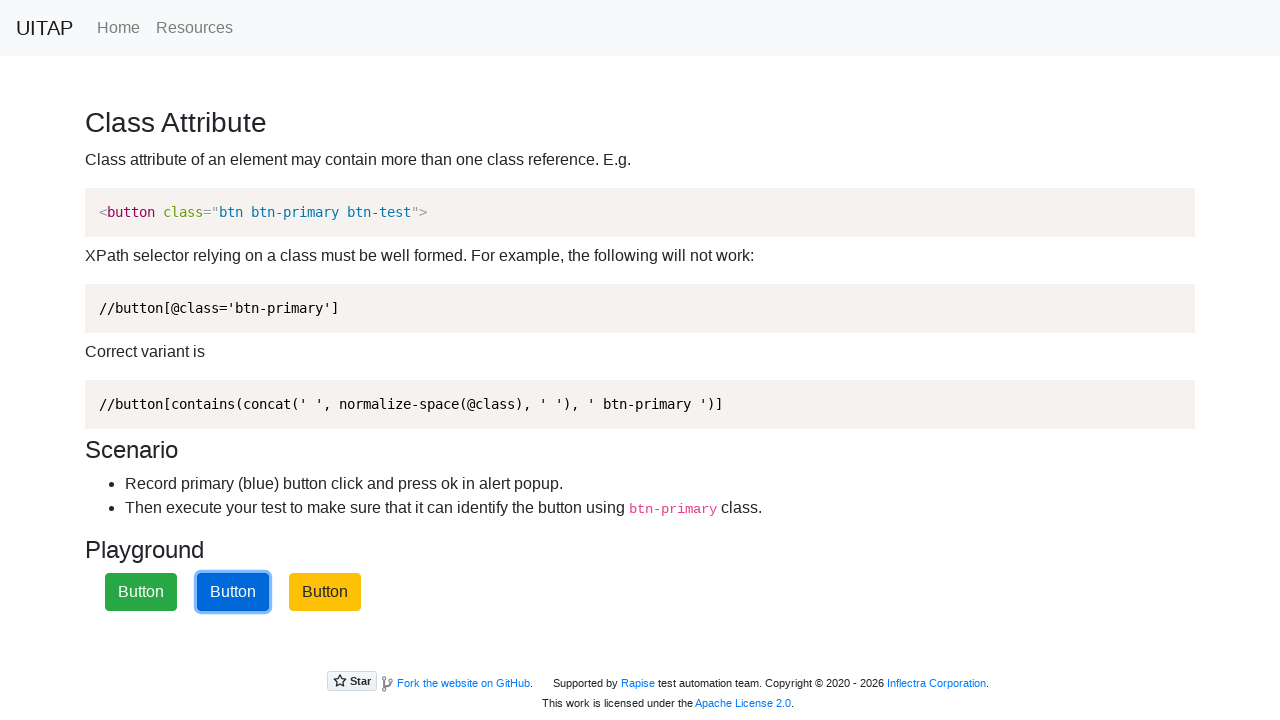

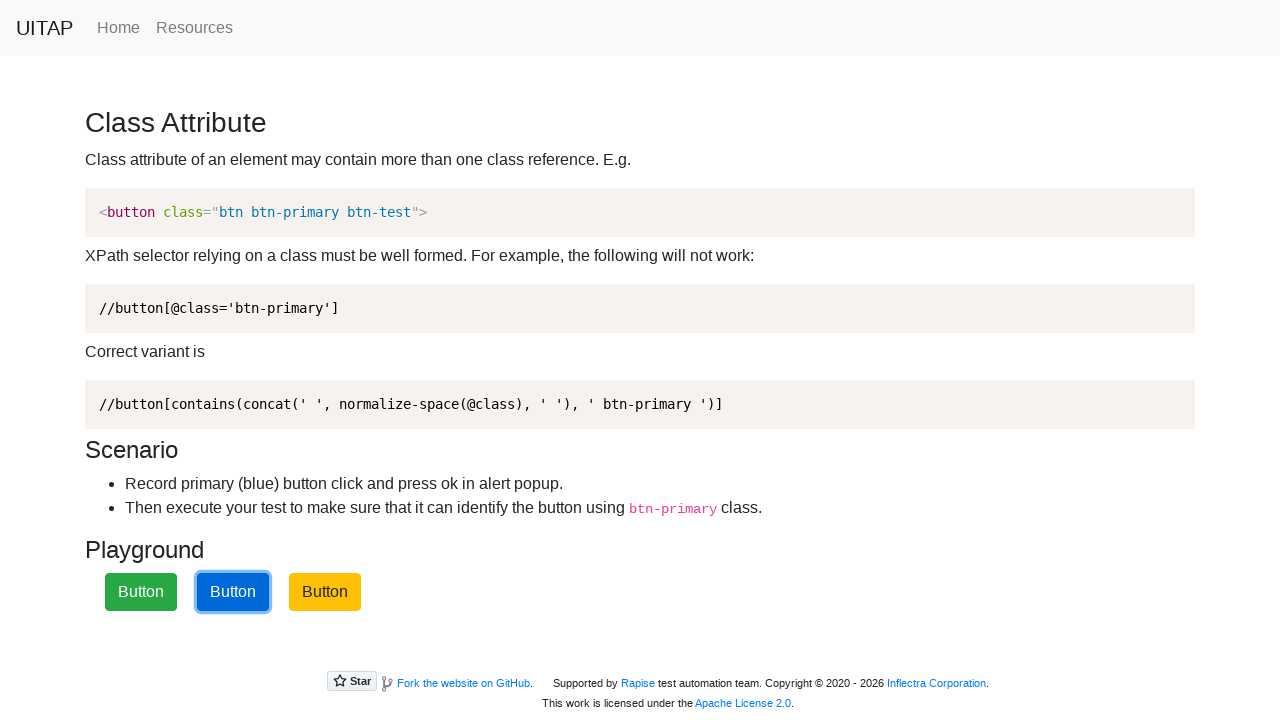